Tests the size chart functionality by searching for shoes, opening the size chart modal, and verifying size data is displayed.

Starting URL: https://crio-qkart-frontend-qa.vercel.app/

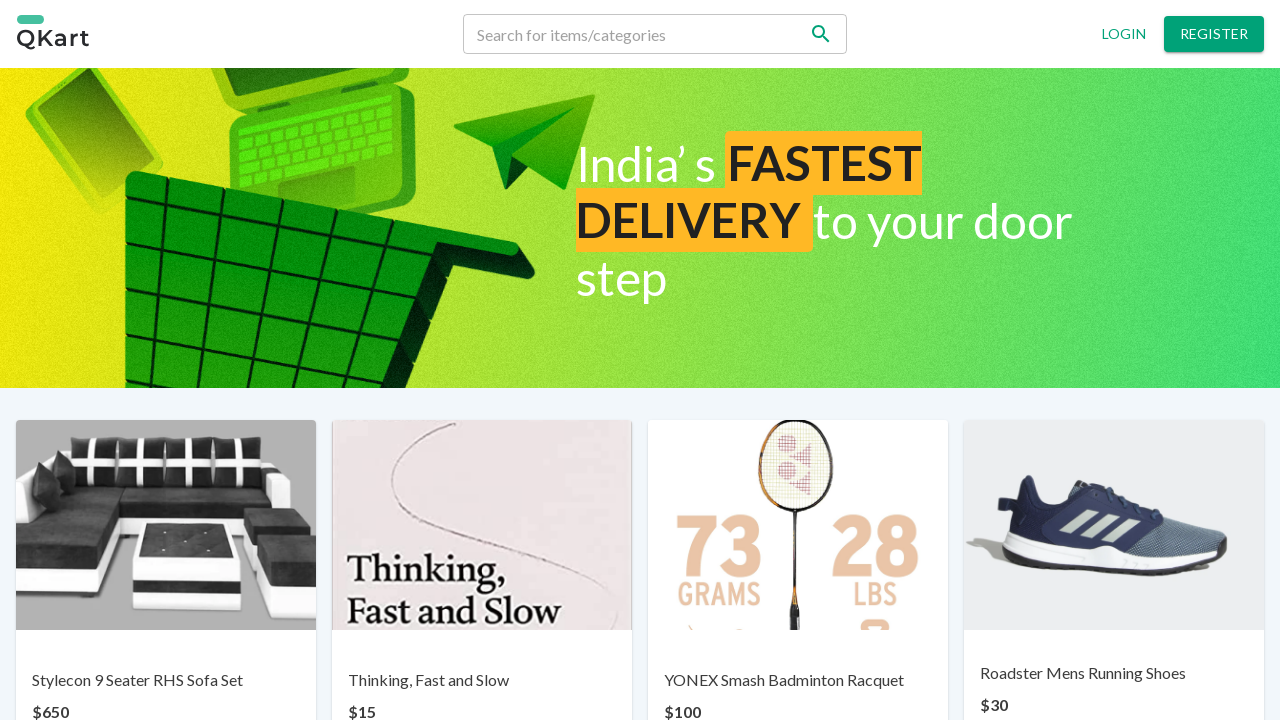

Entered 'shoes' in the search box on input[name='search']
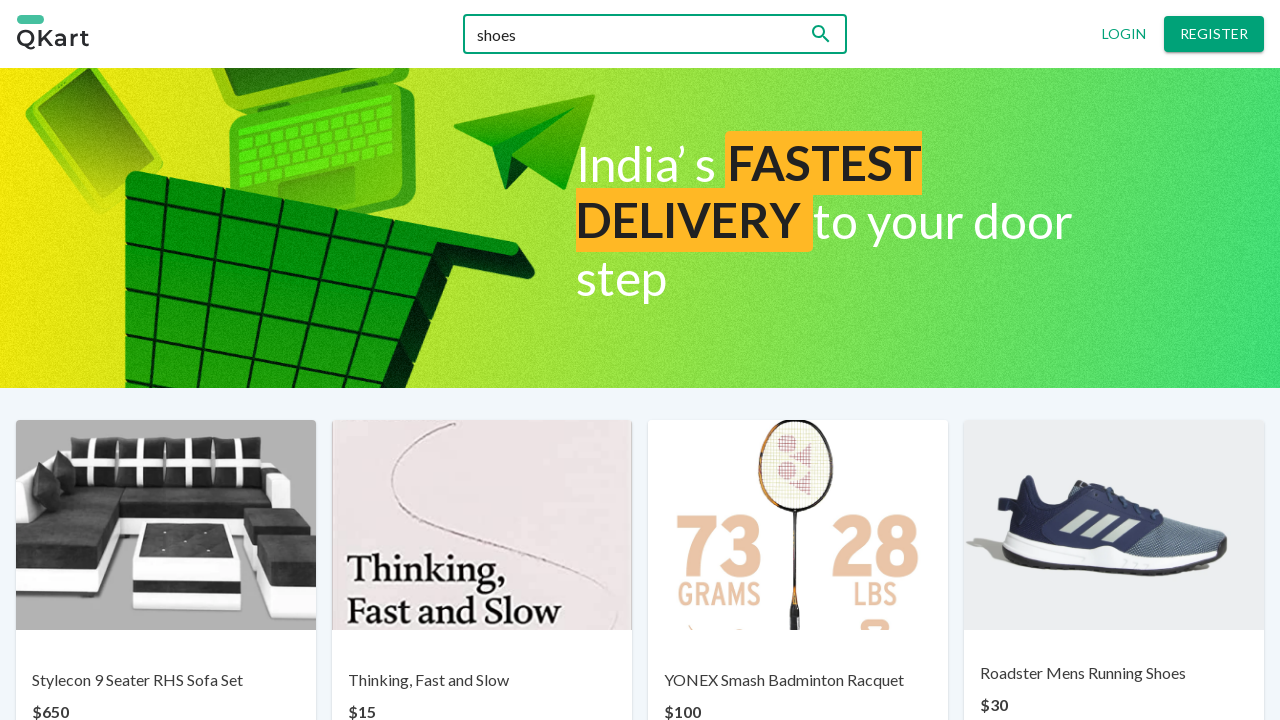

Search results loaded and Size chart button appeared
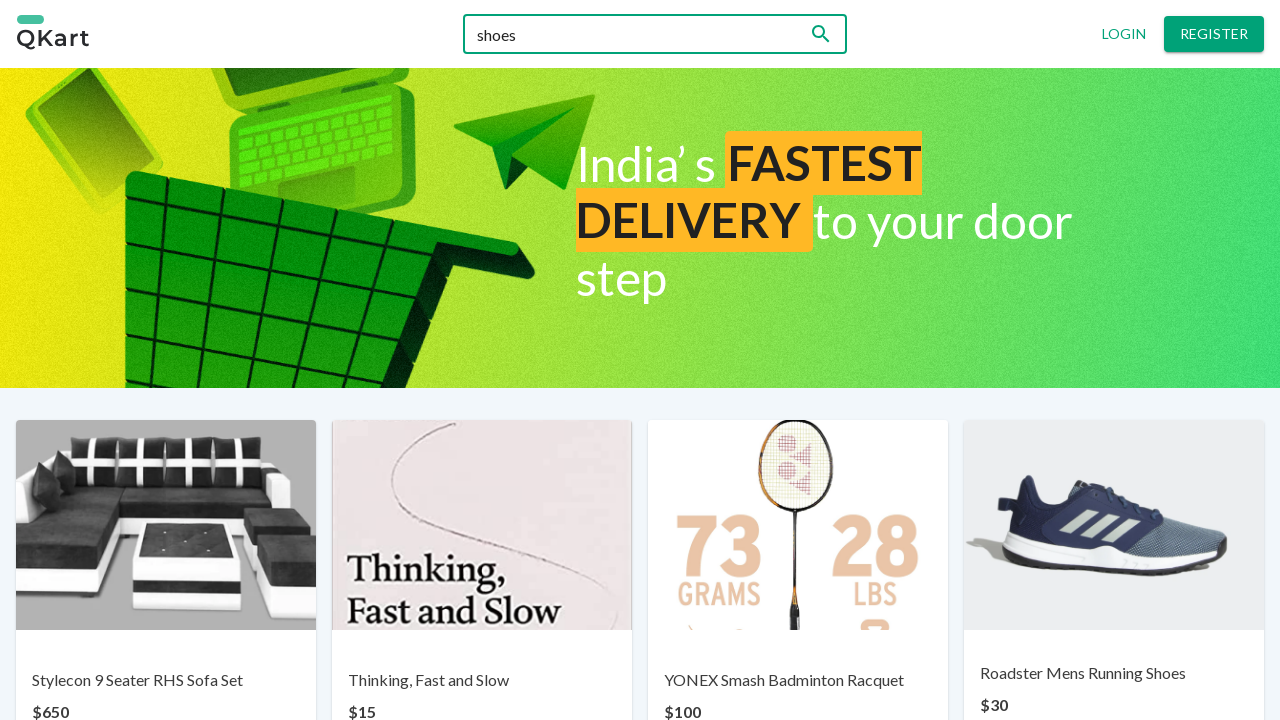

Clicked on Size chart button to open the modal at (1149, 360) on button:text('Size chart')
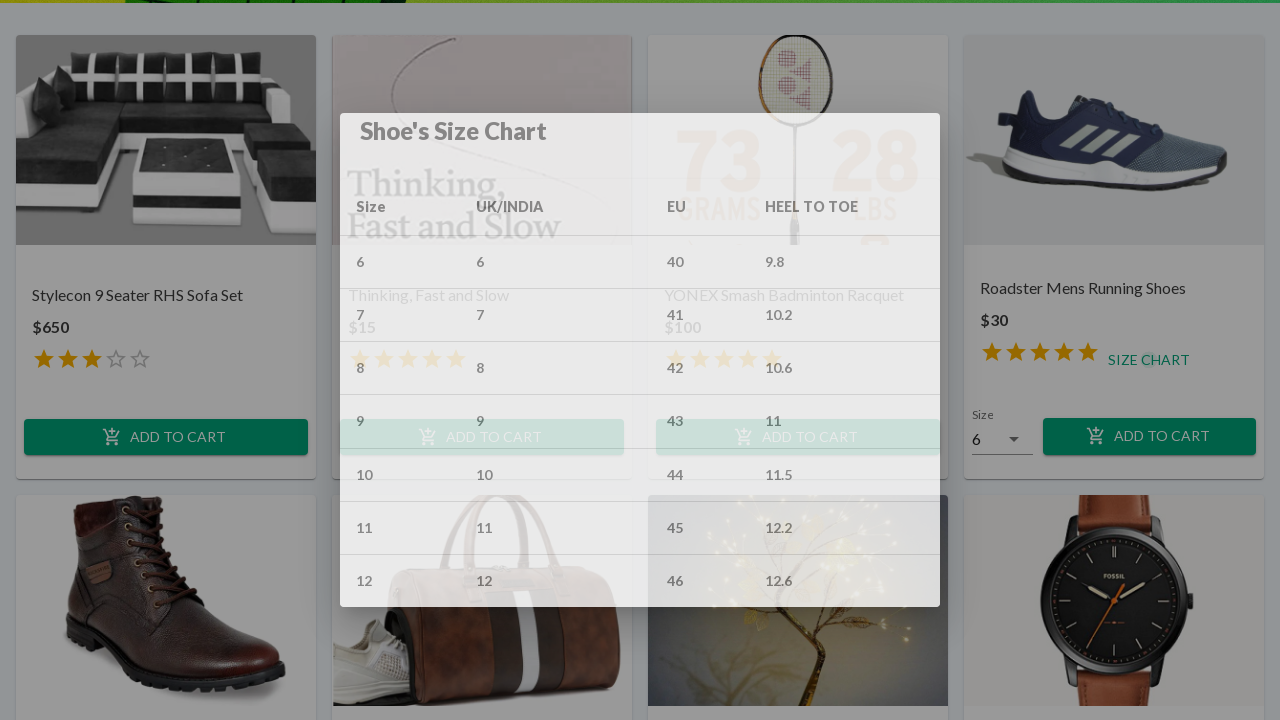

Size chart table loaded with size data displayed
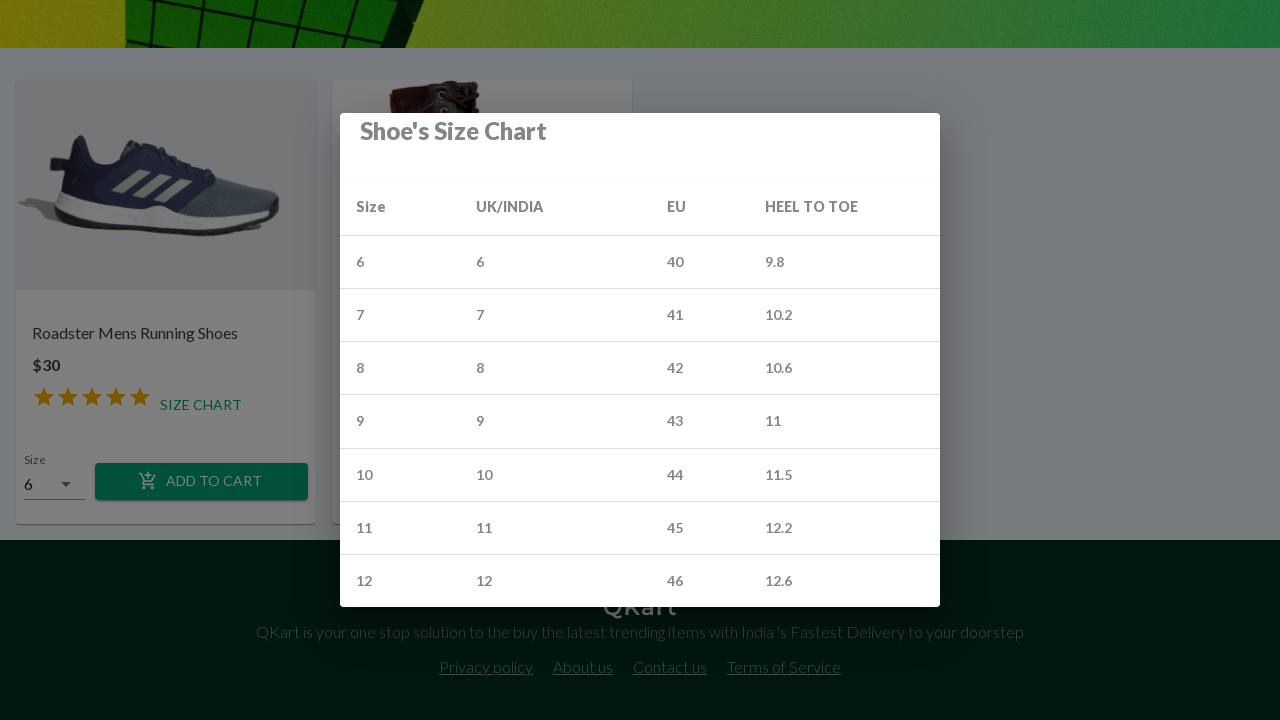

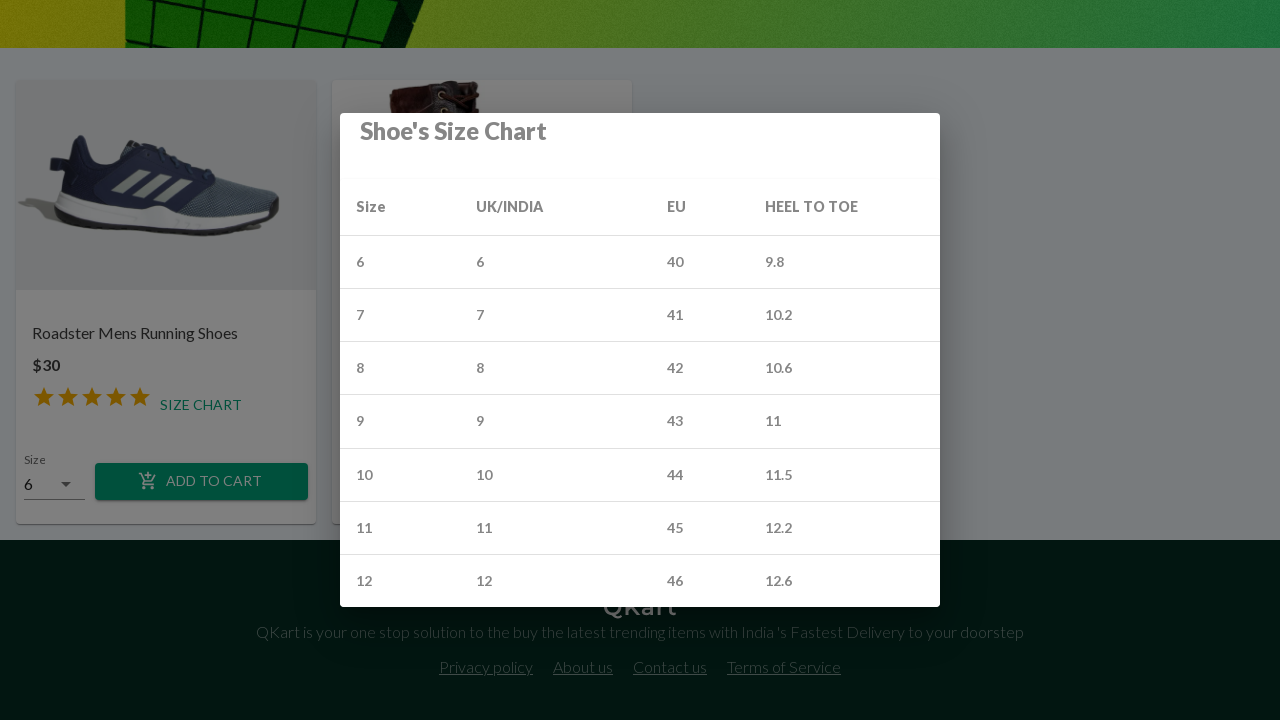